Tests various types of alert dialogs including simple alerts, confirmation dialogs, and prompt dialogs on a demo page

Starting URL: https://www.leafground.com/alert.xhtml

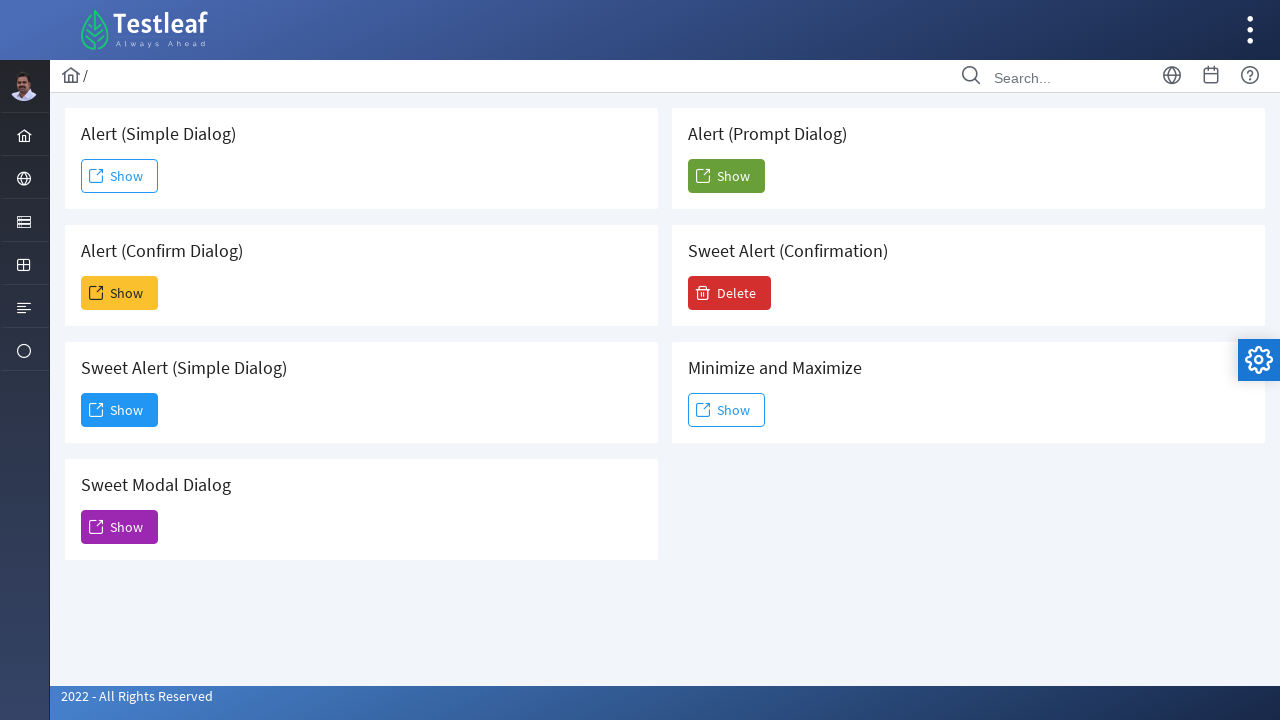

Clicked simple alert button at (120, 176) on #j_idt88\:j_idt91
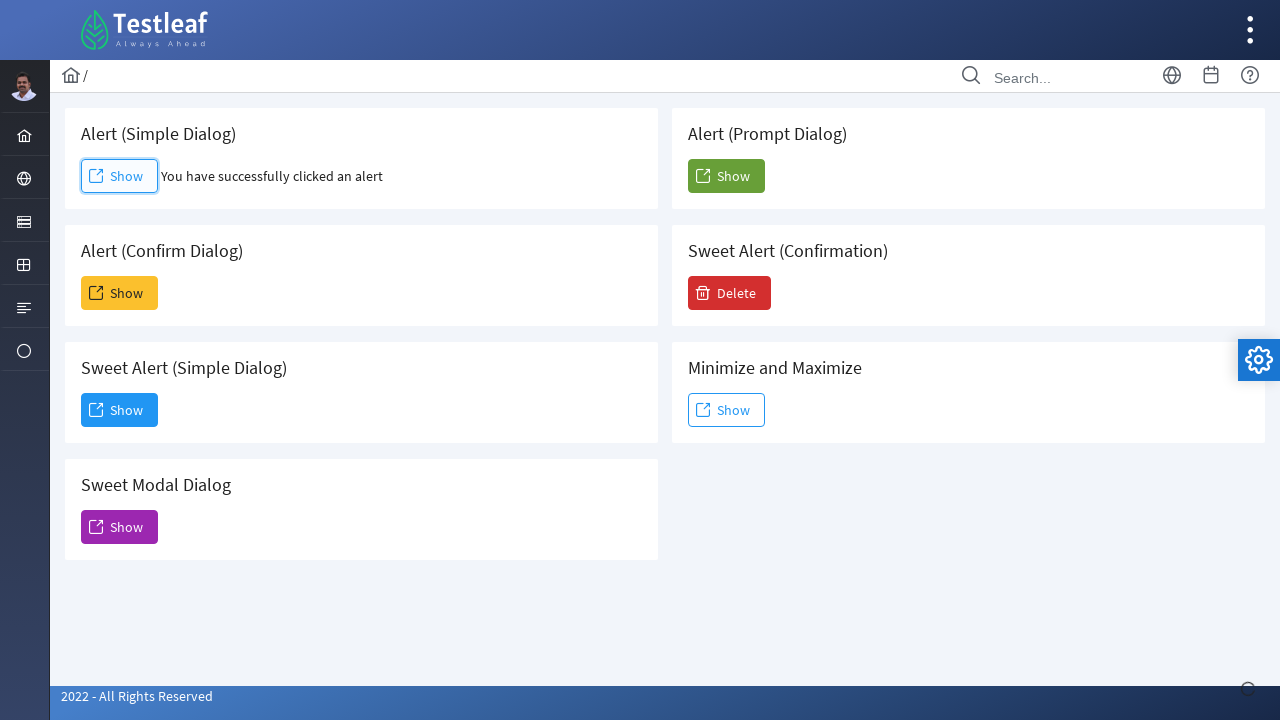

Set up dialog handler to accept alerts
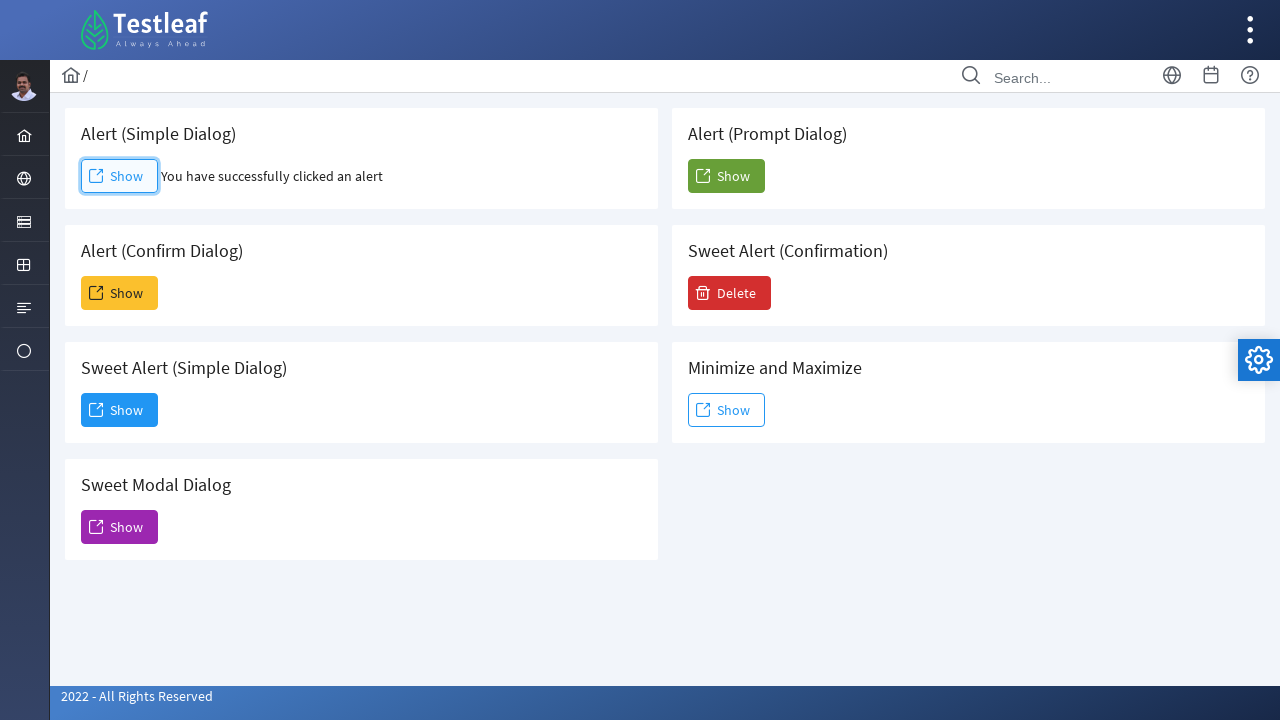

Waited 1 second for visual effect
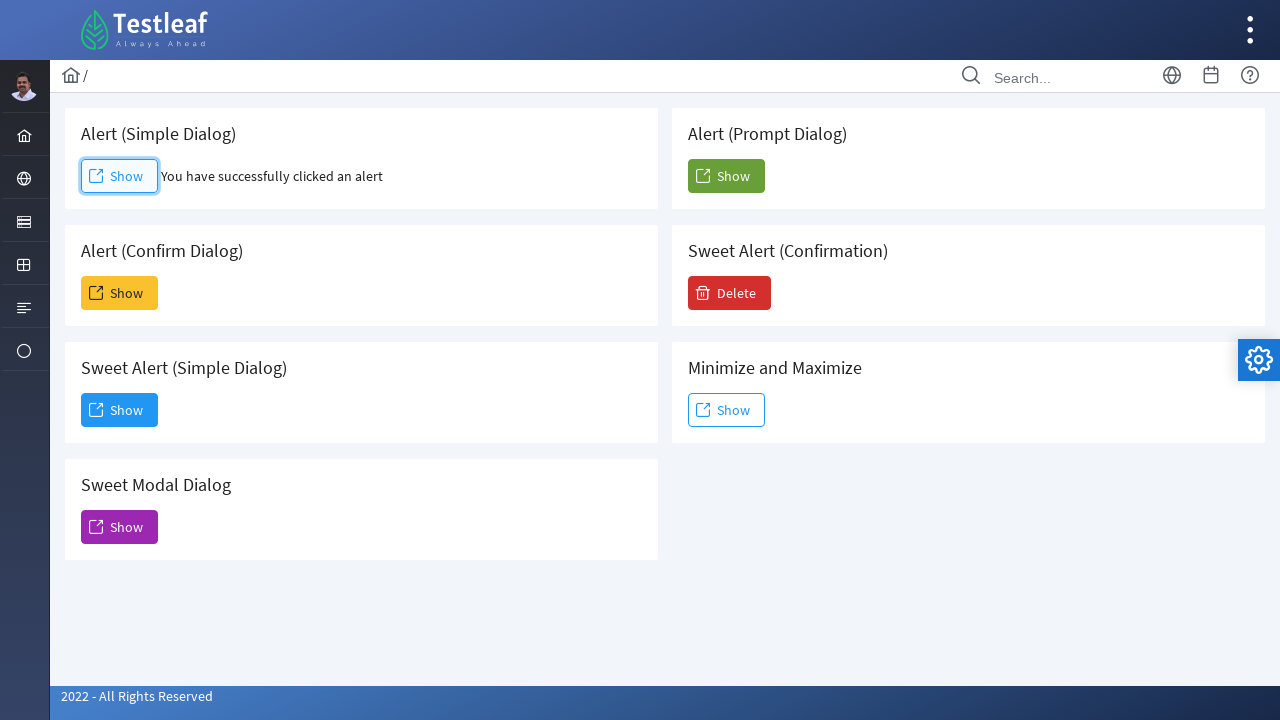

Clicked confirm dialog button at (120, 293) on #j_idt88\:j_idt93
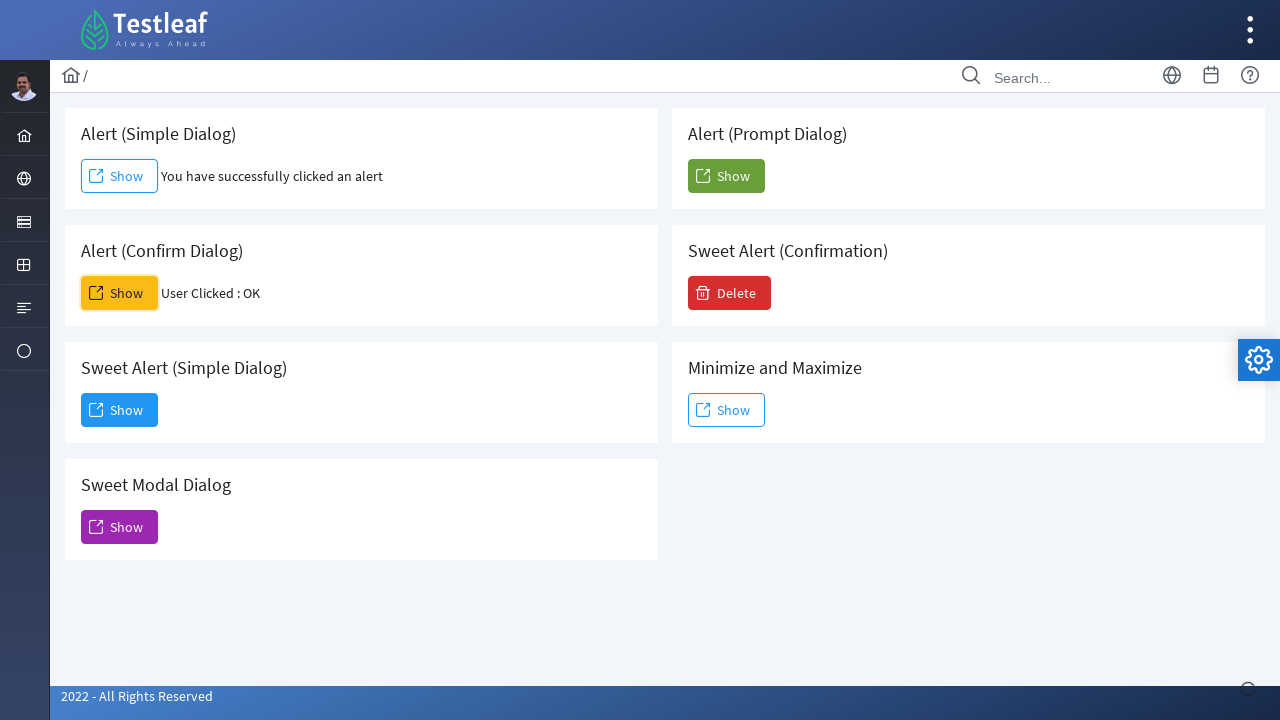

Set up dialog handler to dismiss confirmation
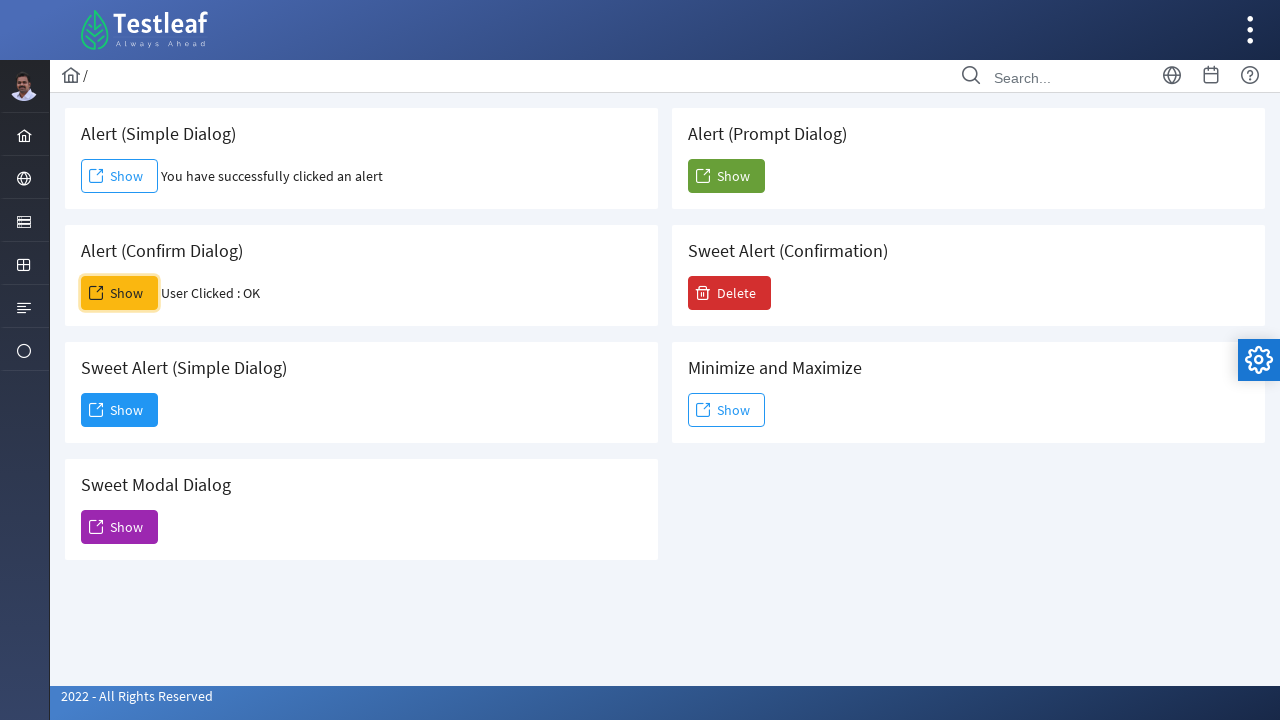

Waited 1 second for visual effect
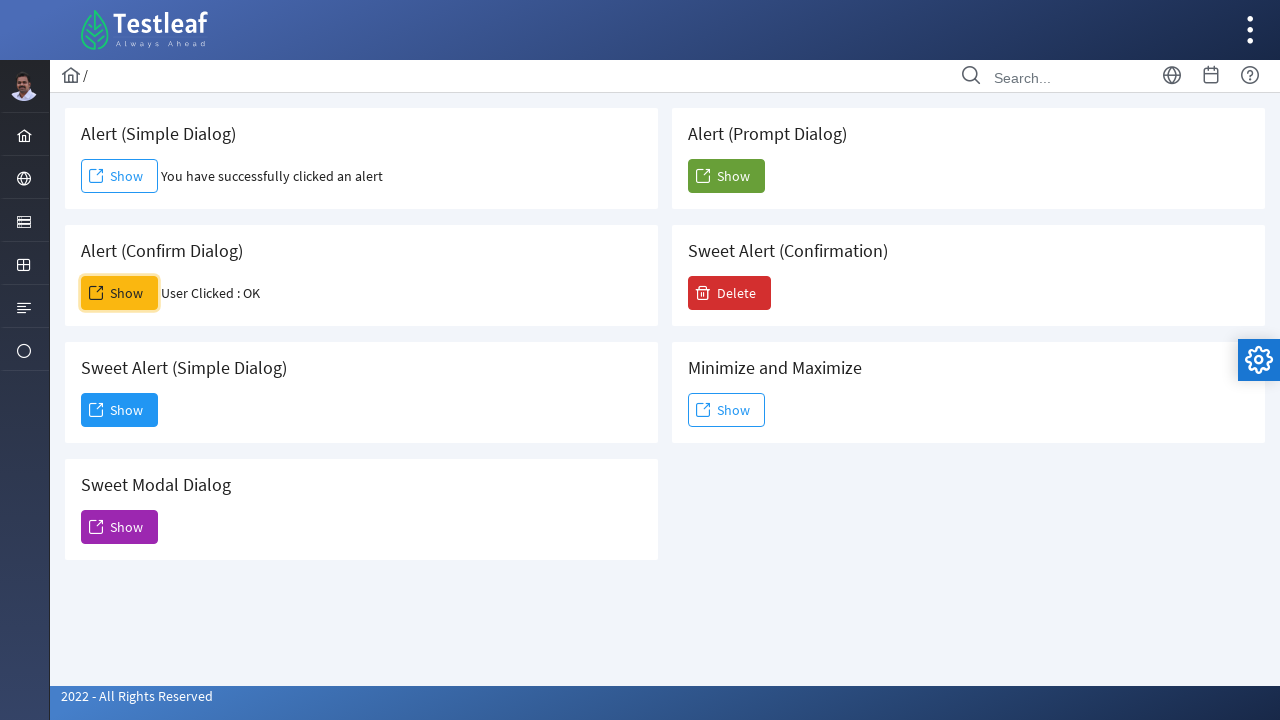

Clicked prompt dialog button at (726, 176) on #j_idt88\:j_idt104
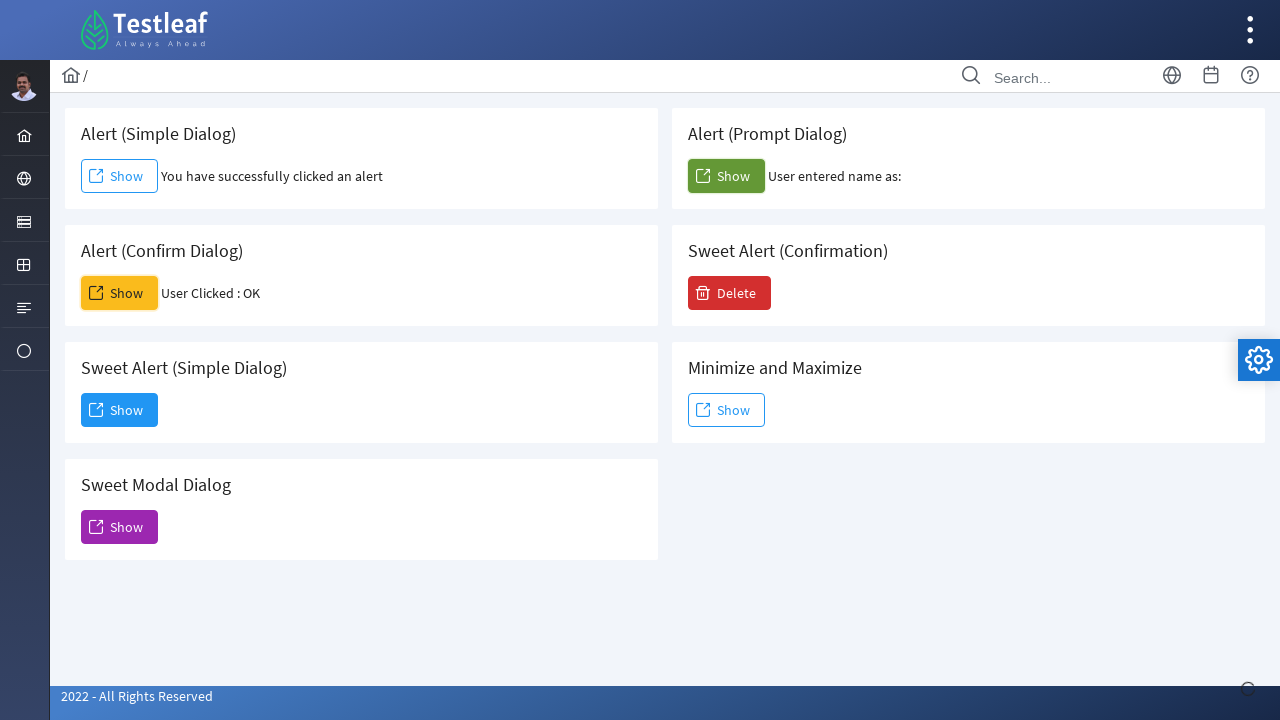

Set up dialog handler to accept prompt with text 'Hi,Google'
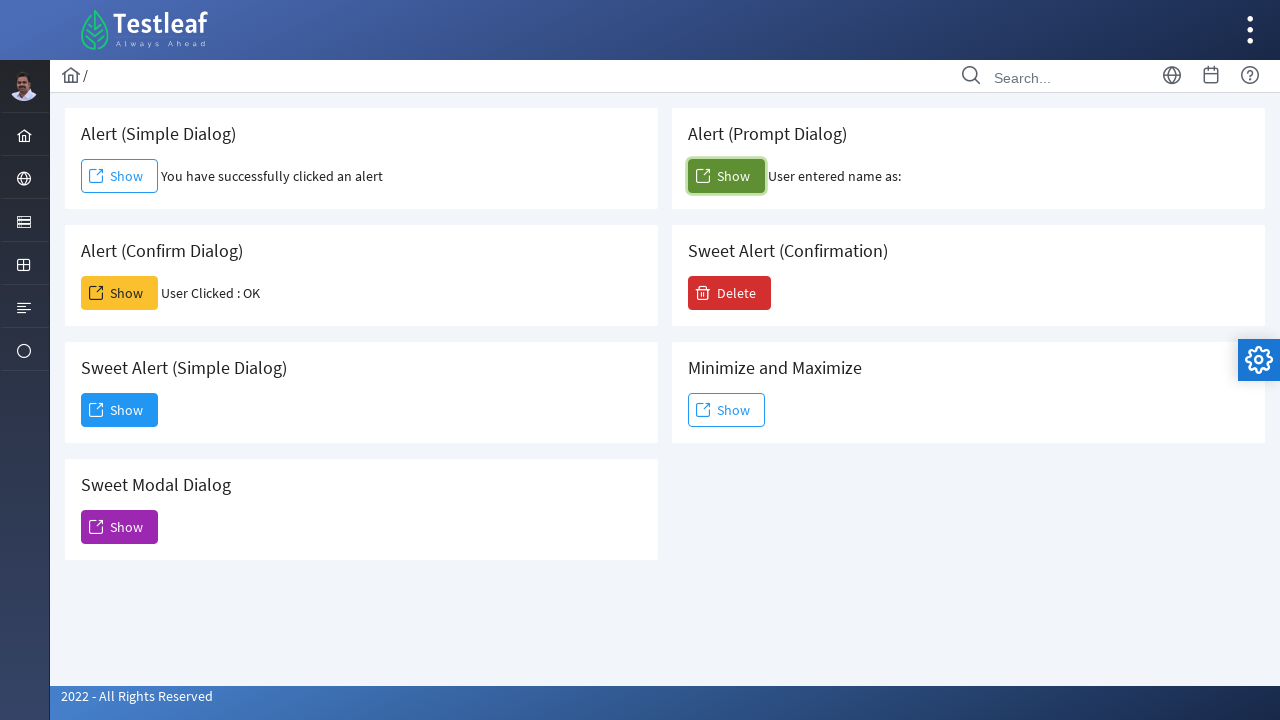

Waited 1 second for visual effect
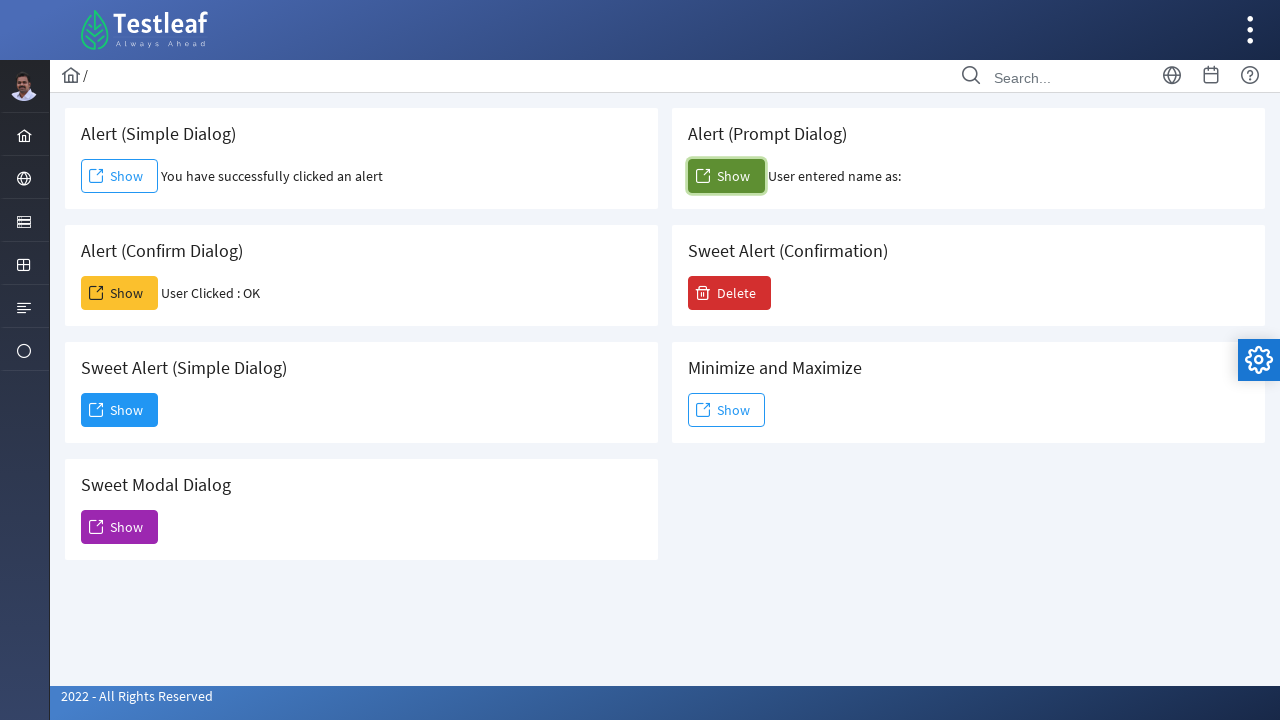

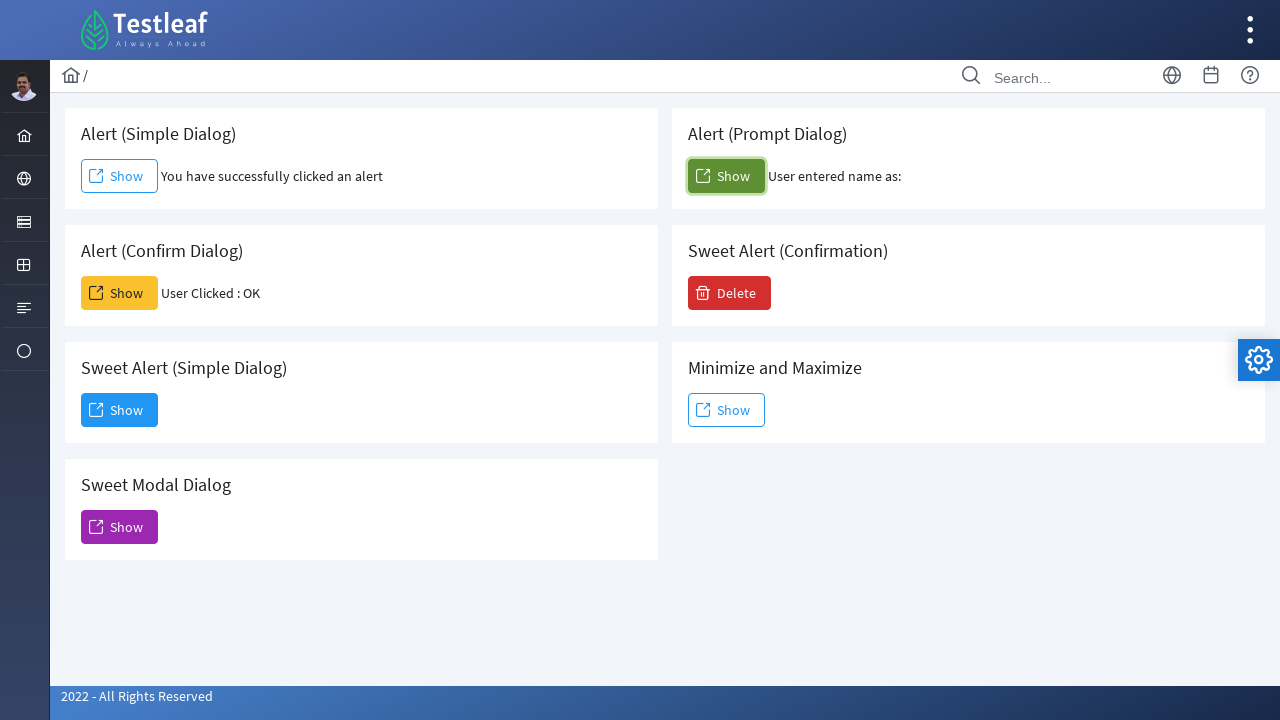